Tests iframe interaction by clicking on a navbar toggler element inside an iframe on the page.

Starting URL: https://www.qa-practice.com/elements/iframe/iframe_page

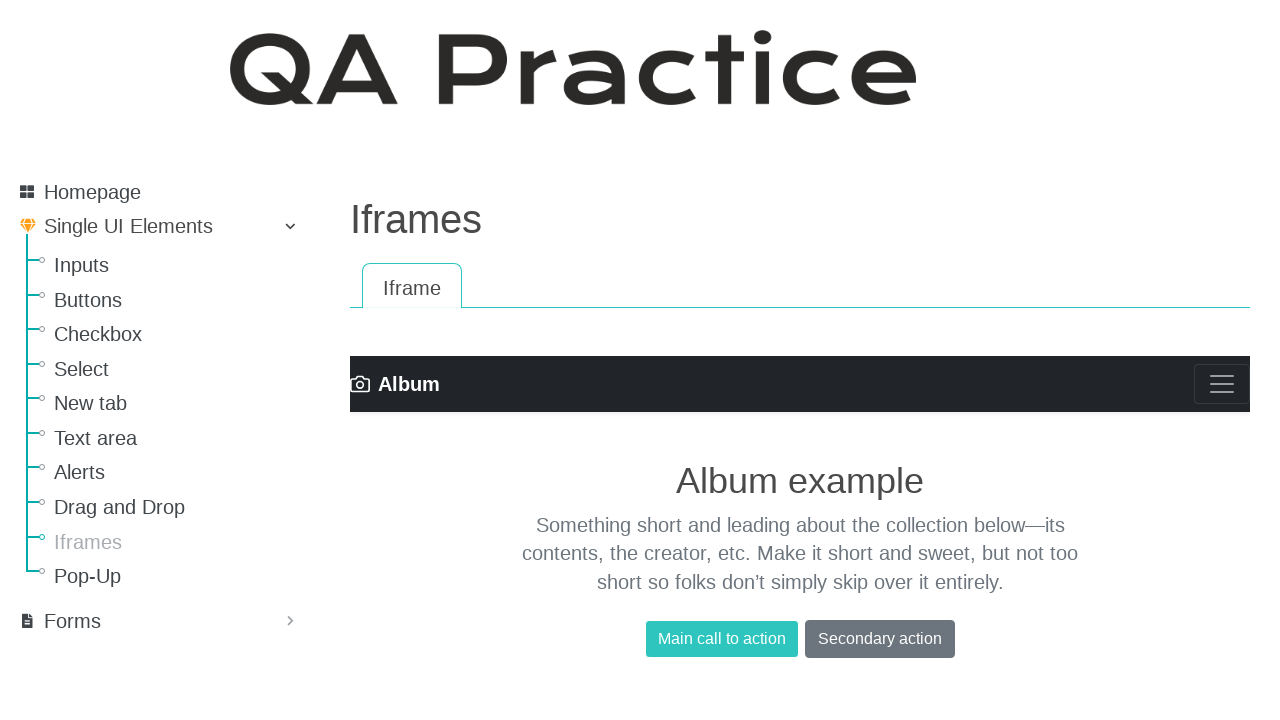

Navigated to iframe test page
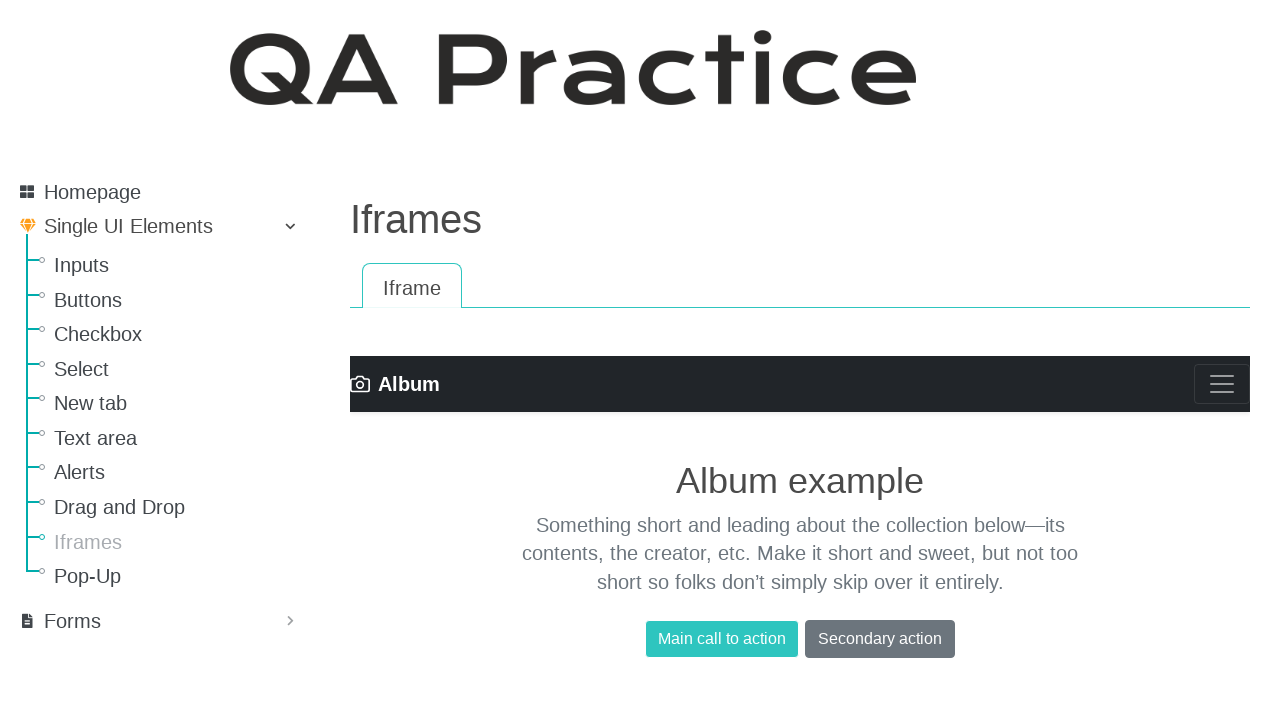

Located navbar toggler element inside iframe
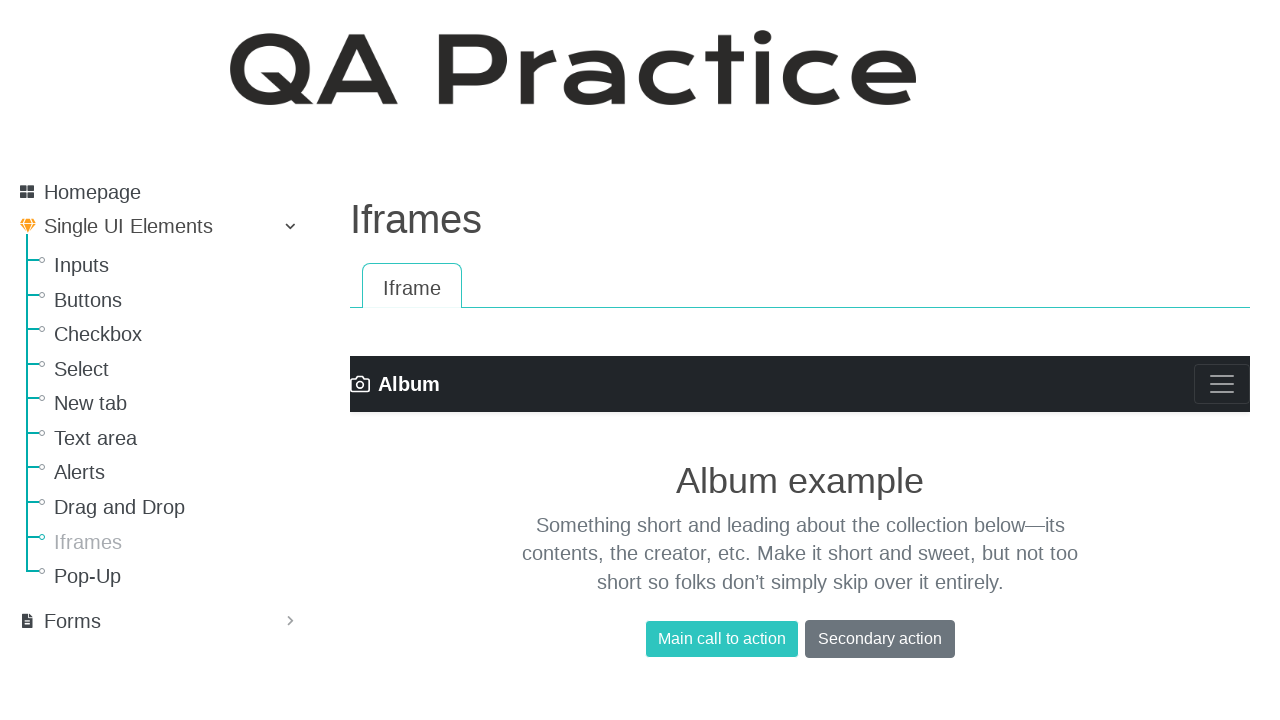

Clicked navbar toggler icon inside iframe at (1222, 384) on .navbar-toggler-icon
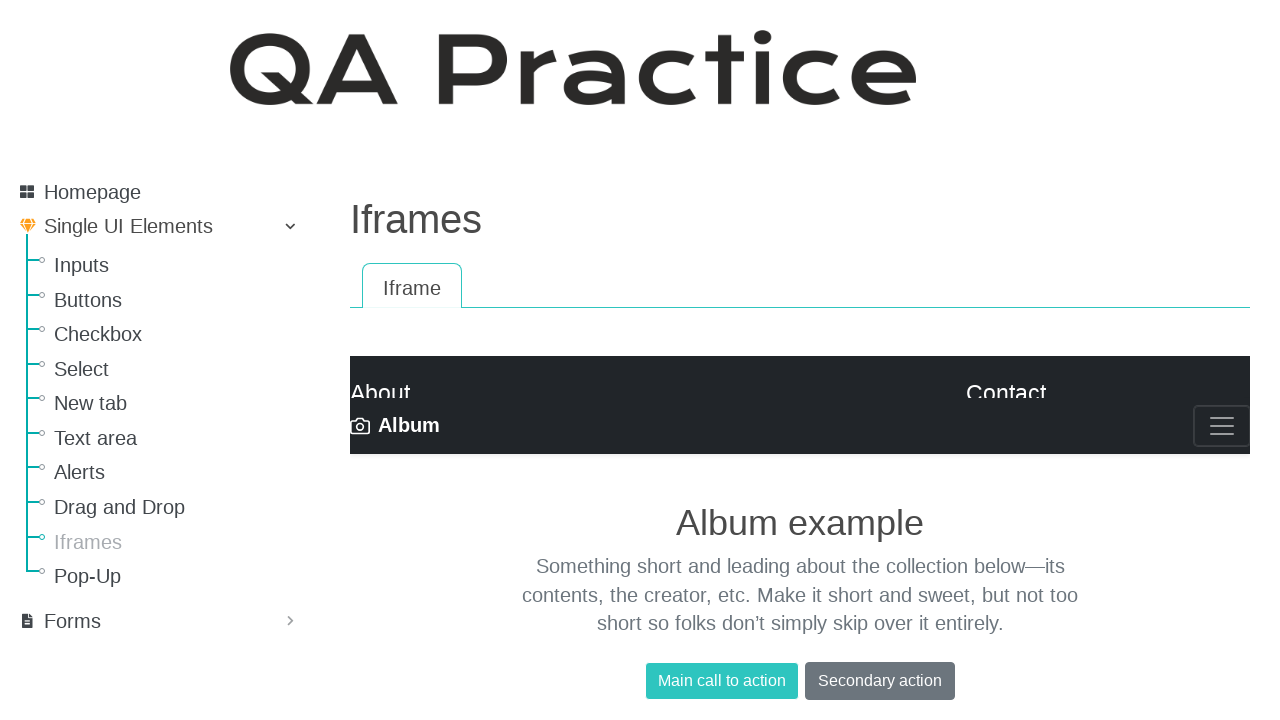

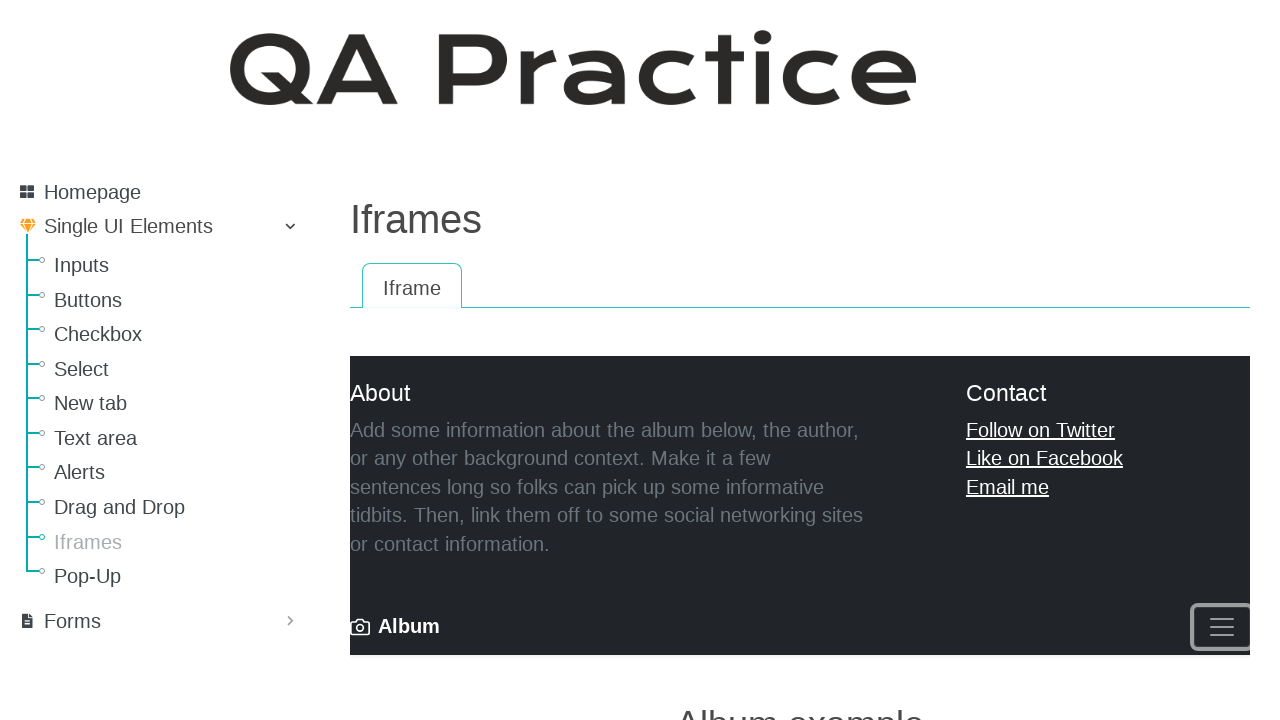